Tests that clicking the signup button with empty name and email fields does not proceed to the signup form and keeps the user on the login/signup page.

Starting URL: https://automationexercise.com/

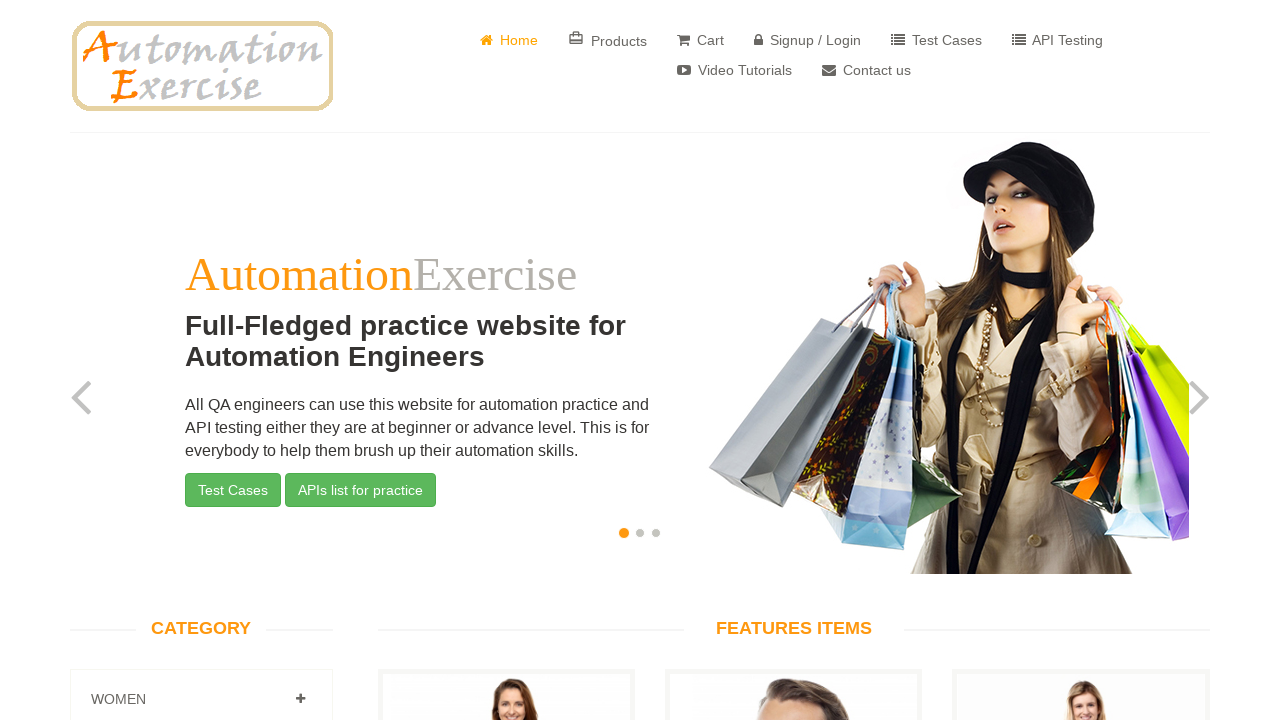

Clicked on Sign Up / Log In link at (808, 40) on a[href='/login']
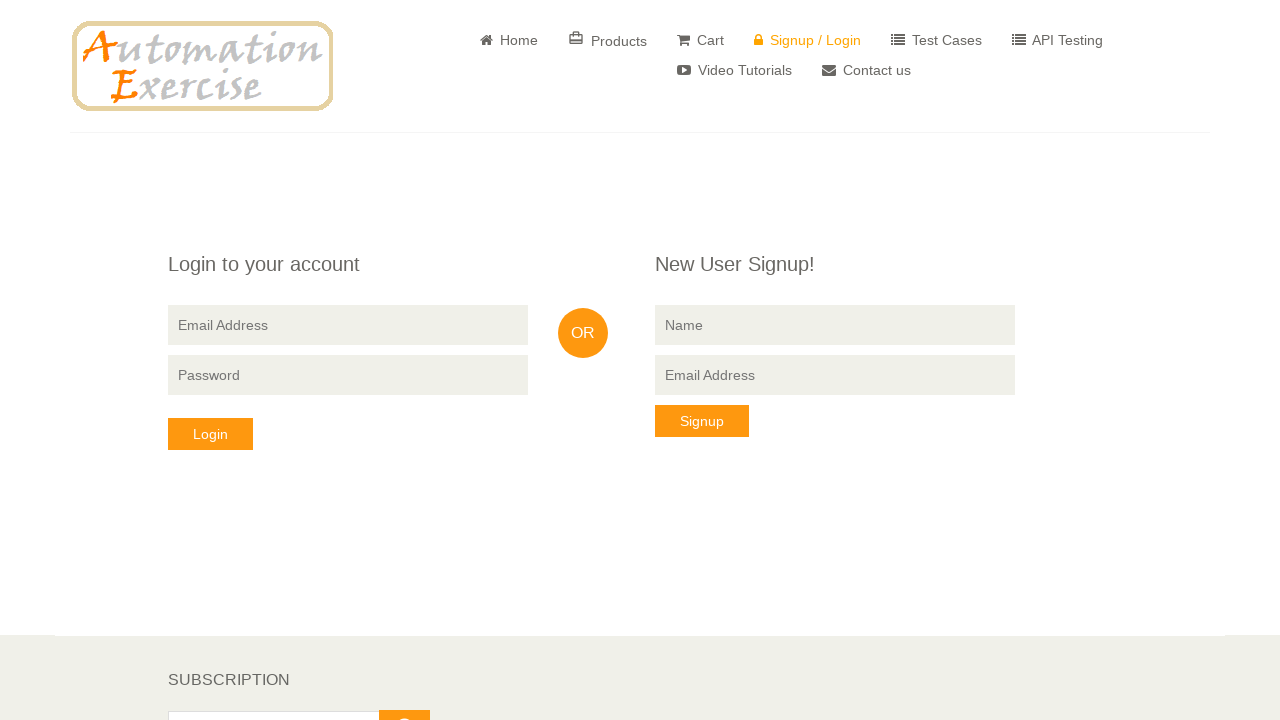

Signup form loaded and signup button is visible
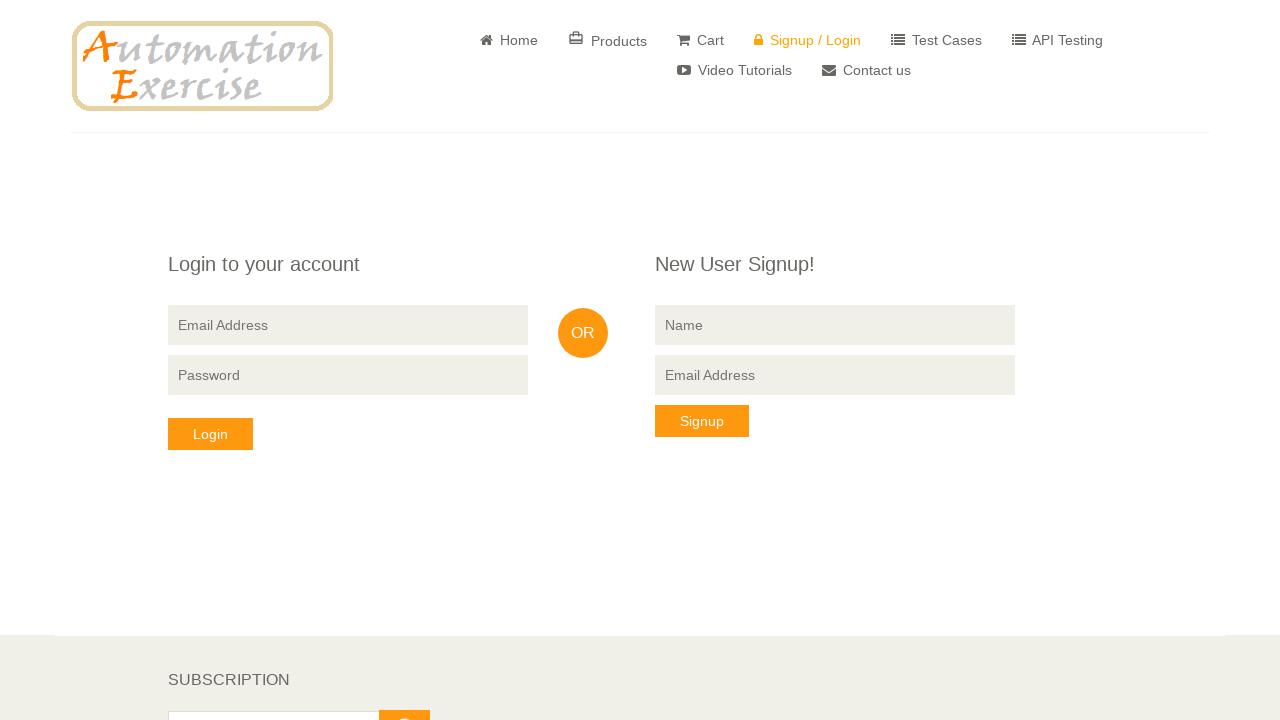

Clicked signup button with empty name and email fields at (702, 421) on button[data-qa='signup-button']
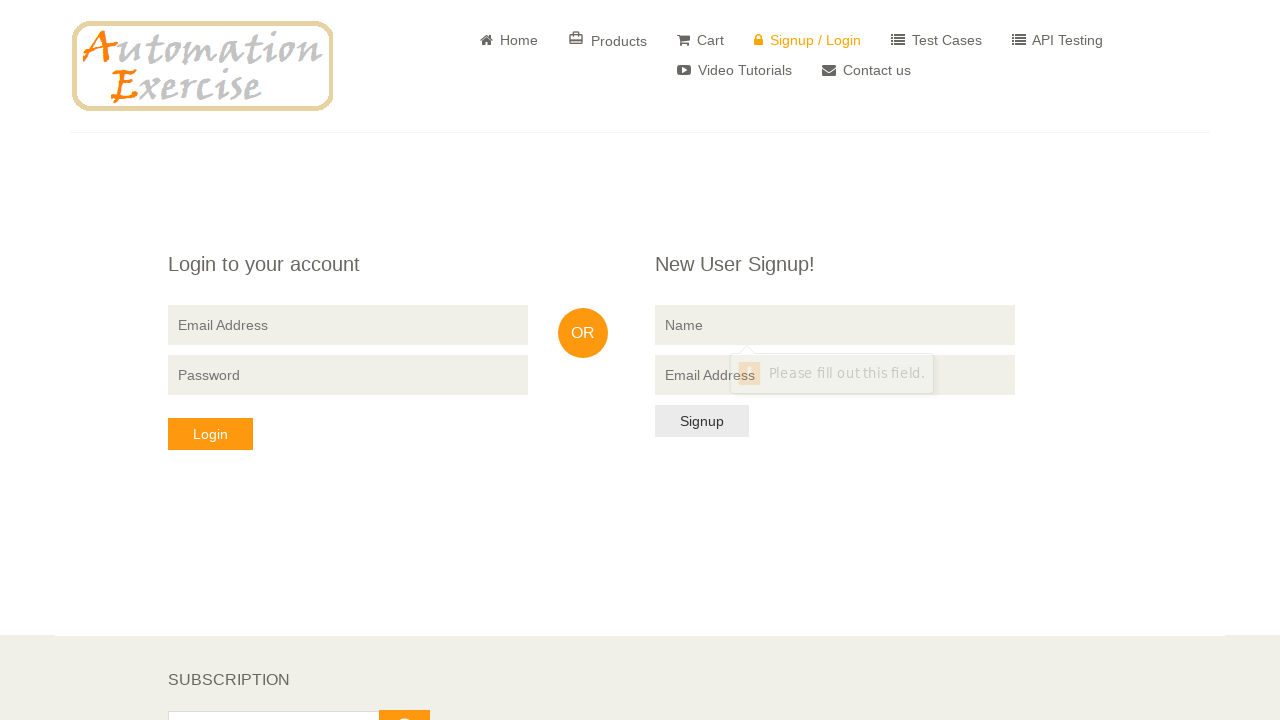

Verified user remains on login/signup page - form validation prevented navigation
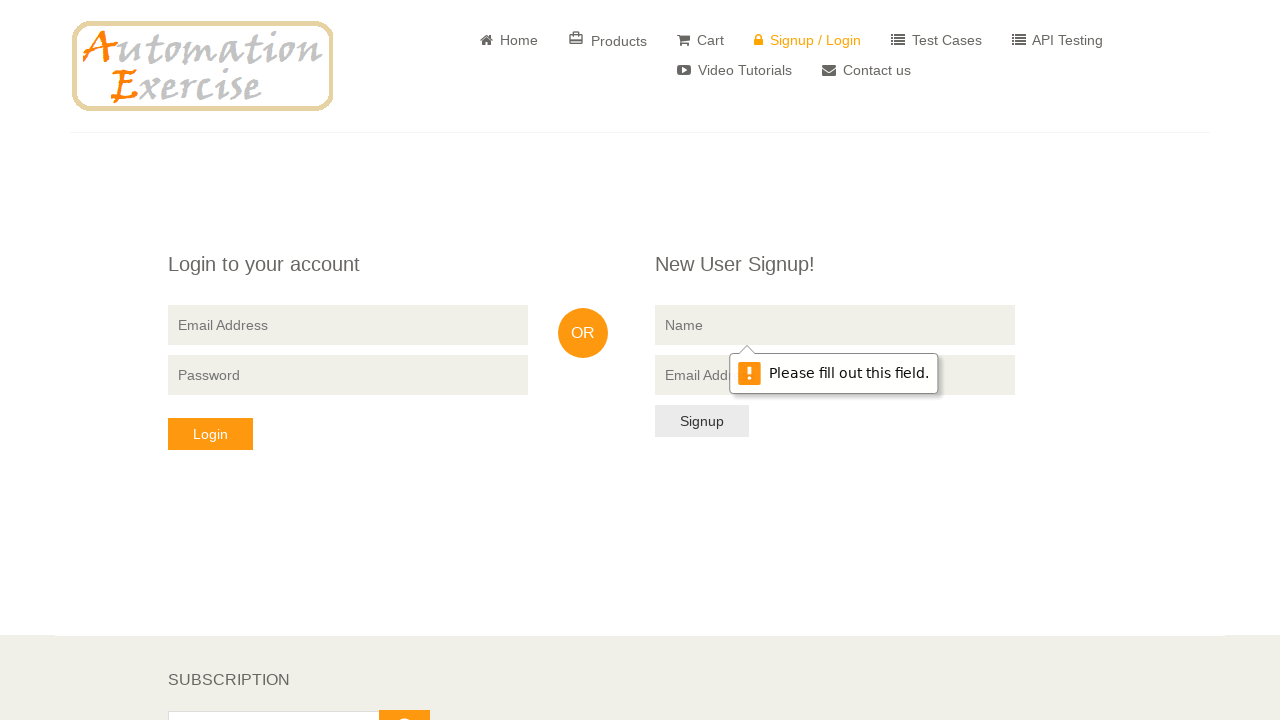

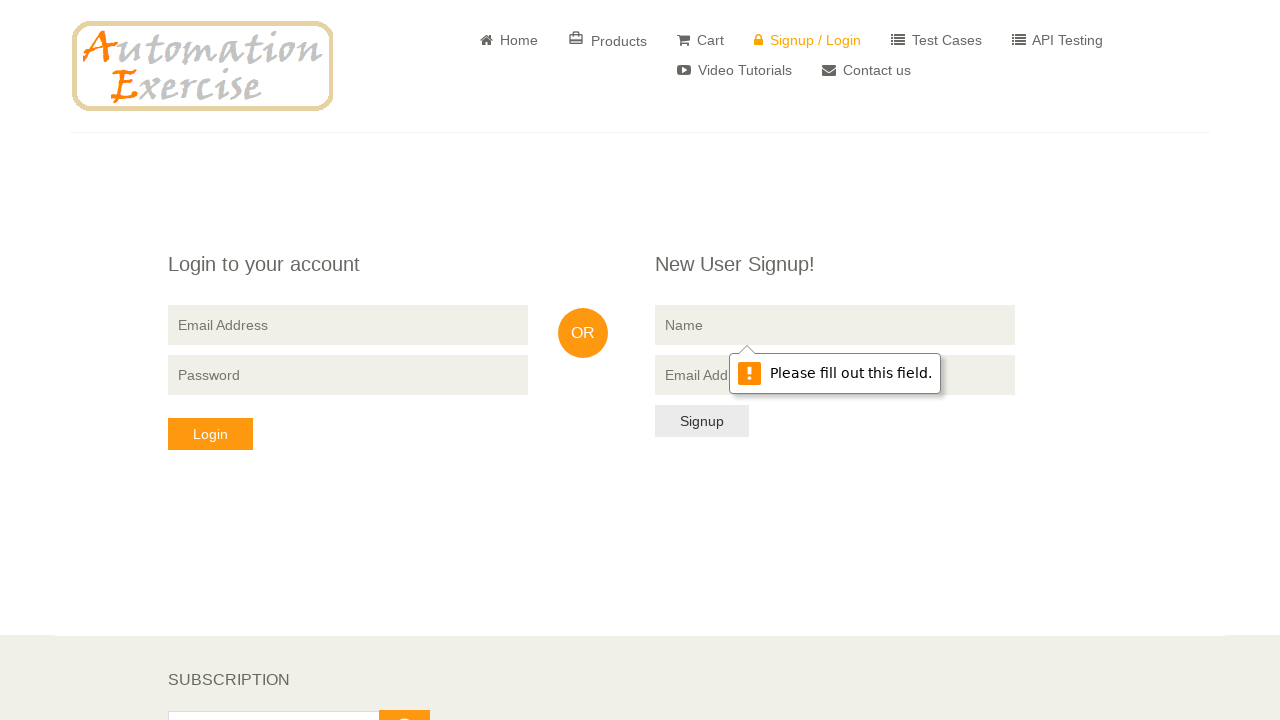